Tests e-commerce shop functionality by searching for a product using the search box and then navigating to a specific product page by clicking on it.

Starting URL: https://scrapeme.live/shop

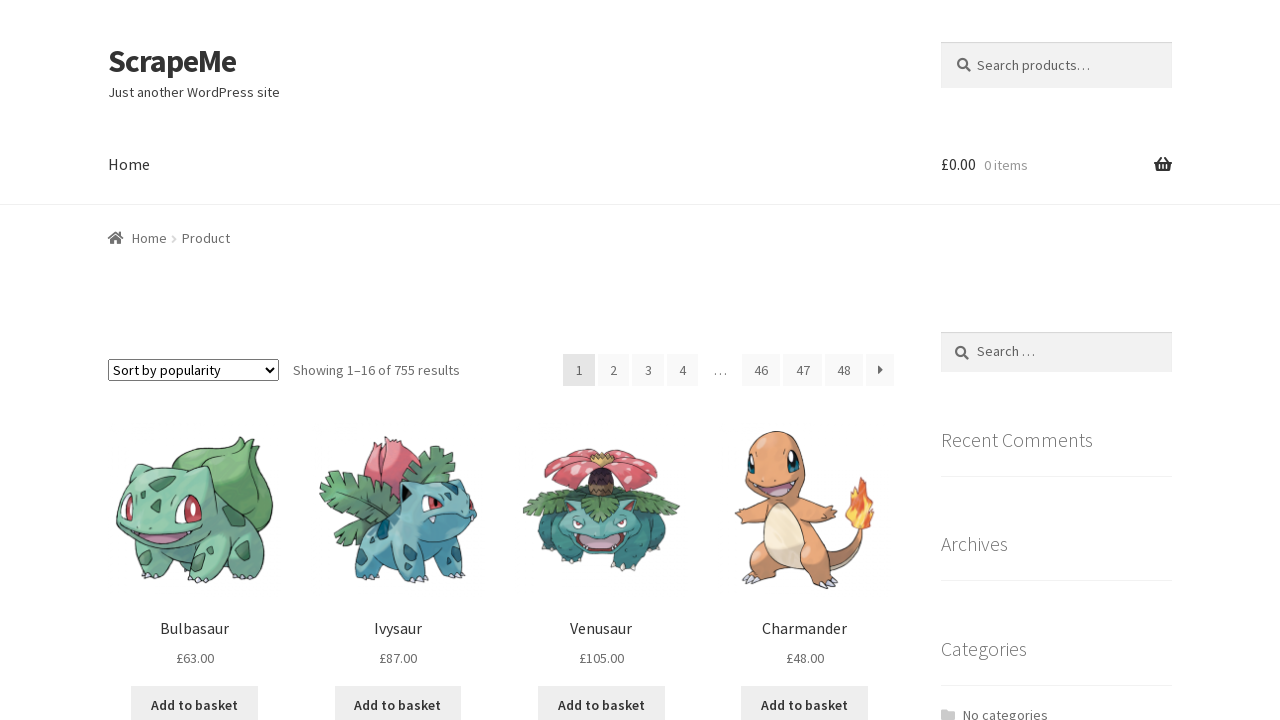

Filled search box with 'fish' on input[type='search'], input[name='s'], .search-field
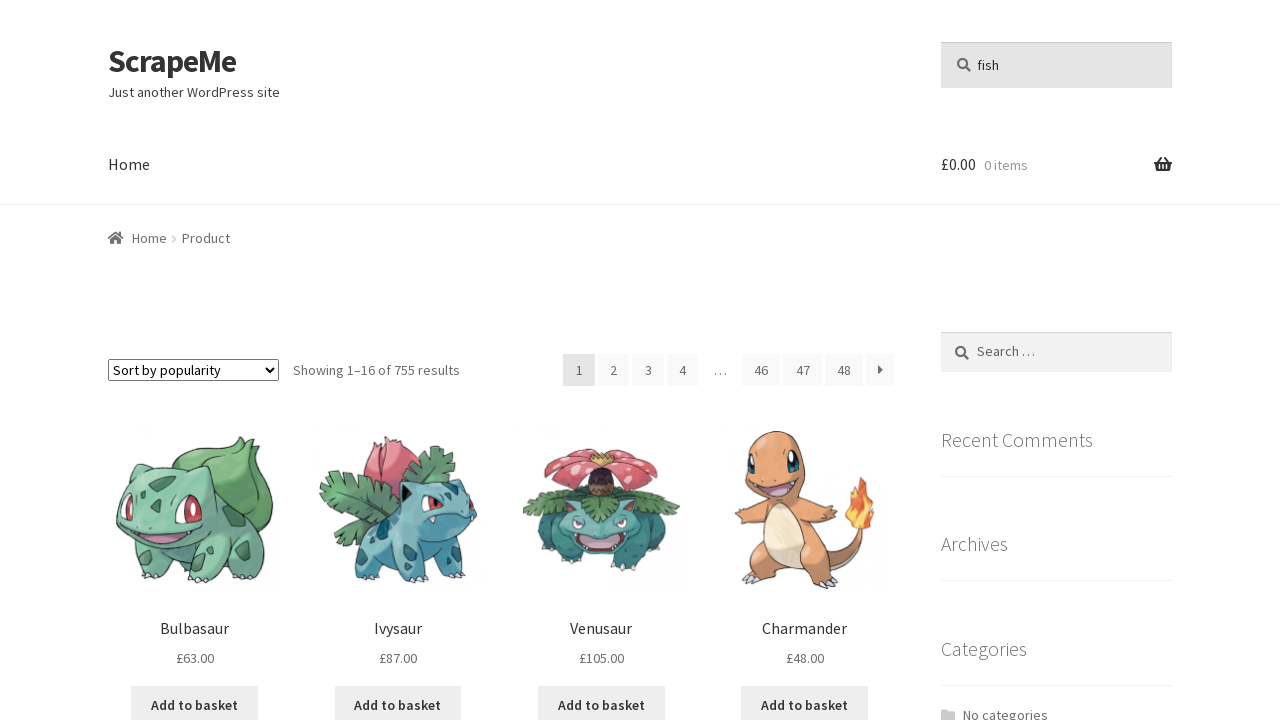

Pressed Enter to submit search
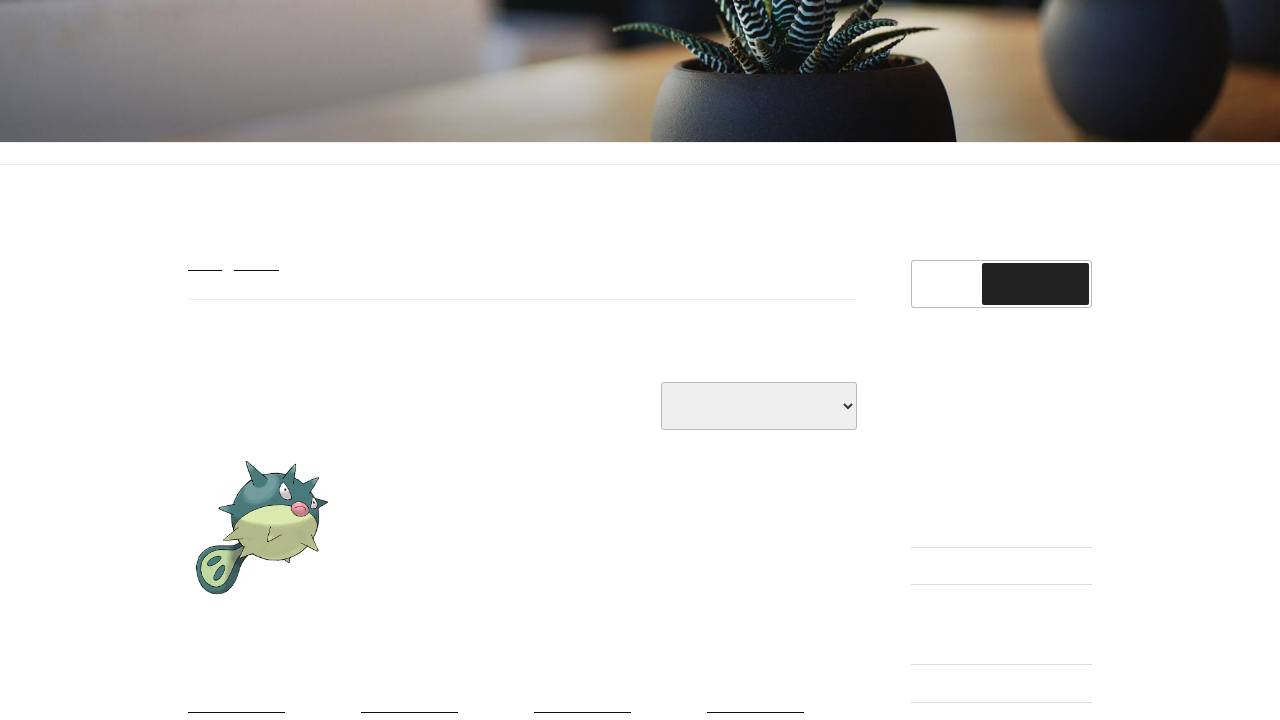

Search results loaded
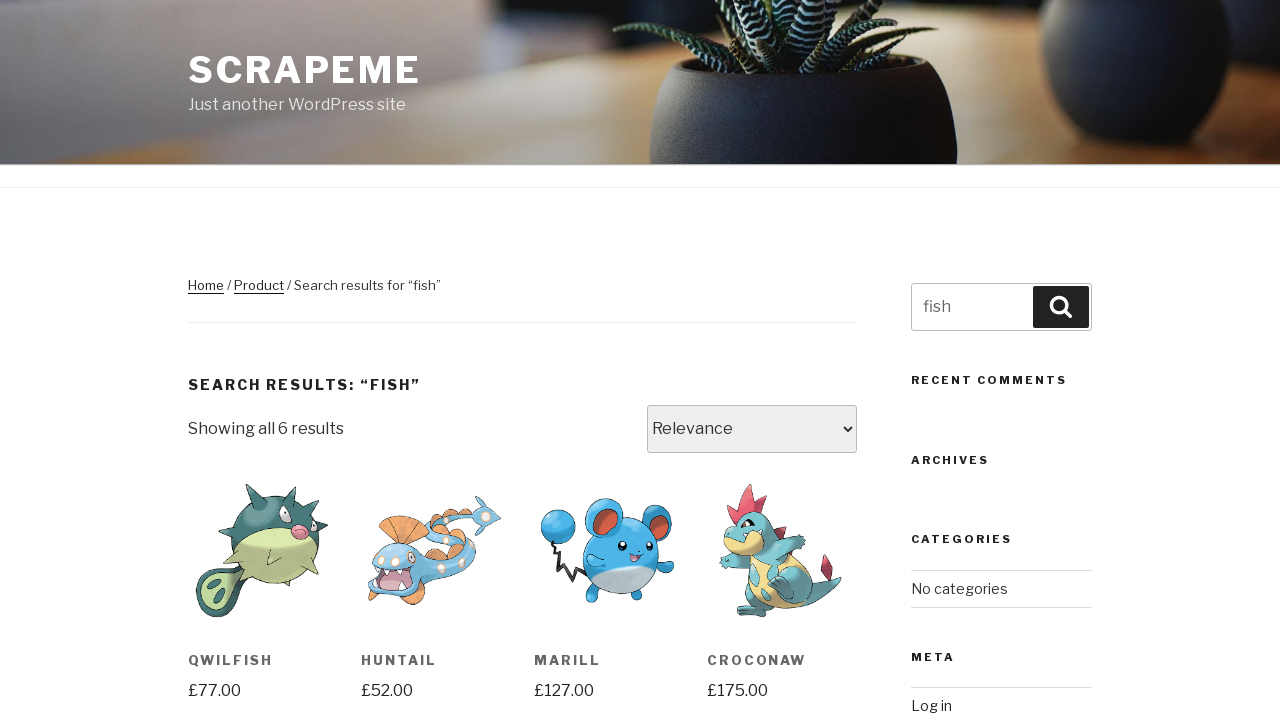

Clicked on Qwilfish product at (262, 650) on text=Qwilfish
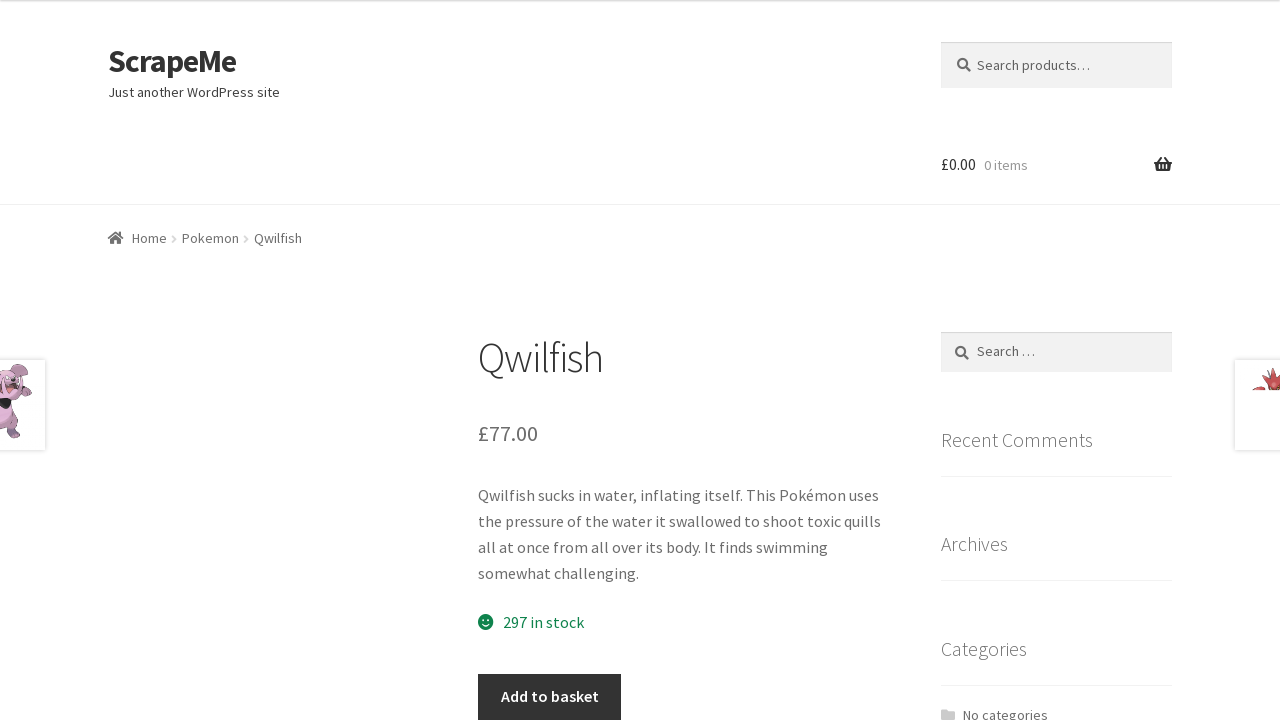

Product page loaded
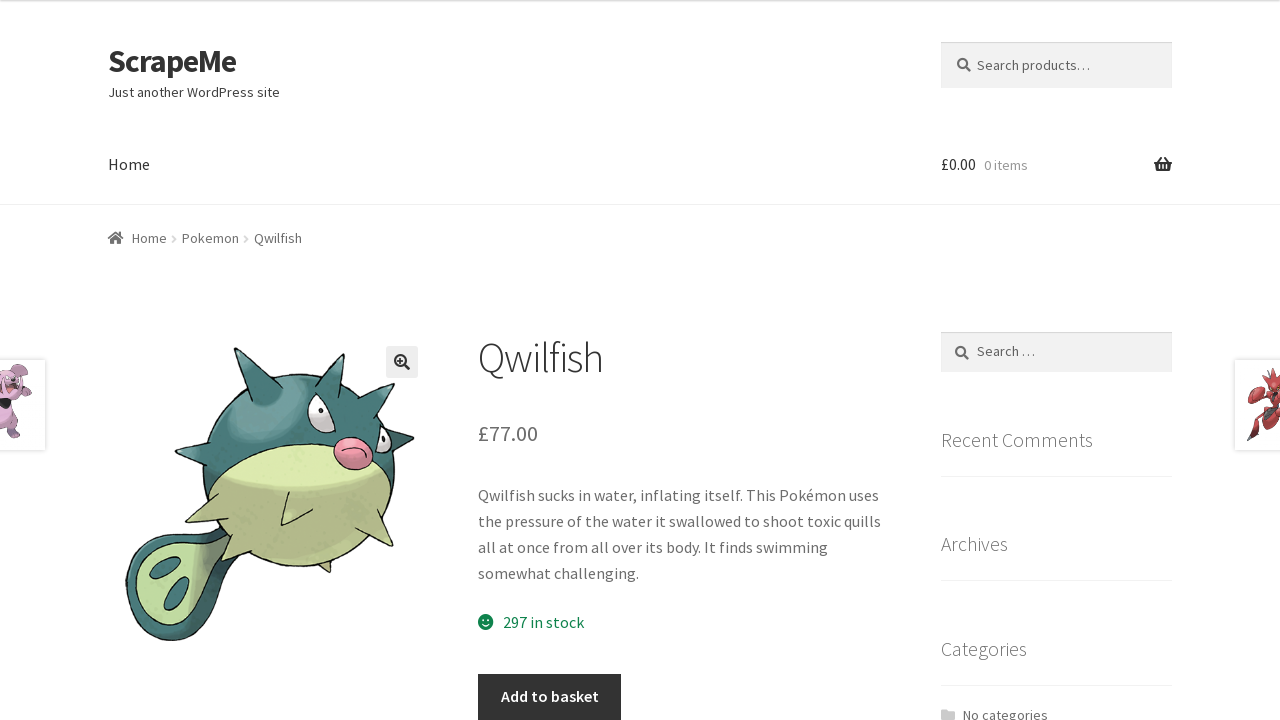

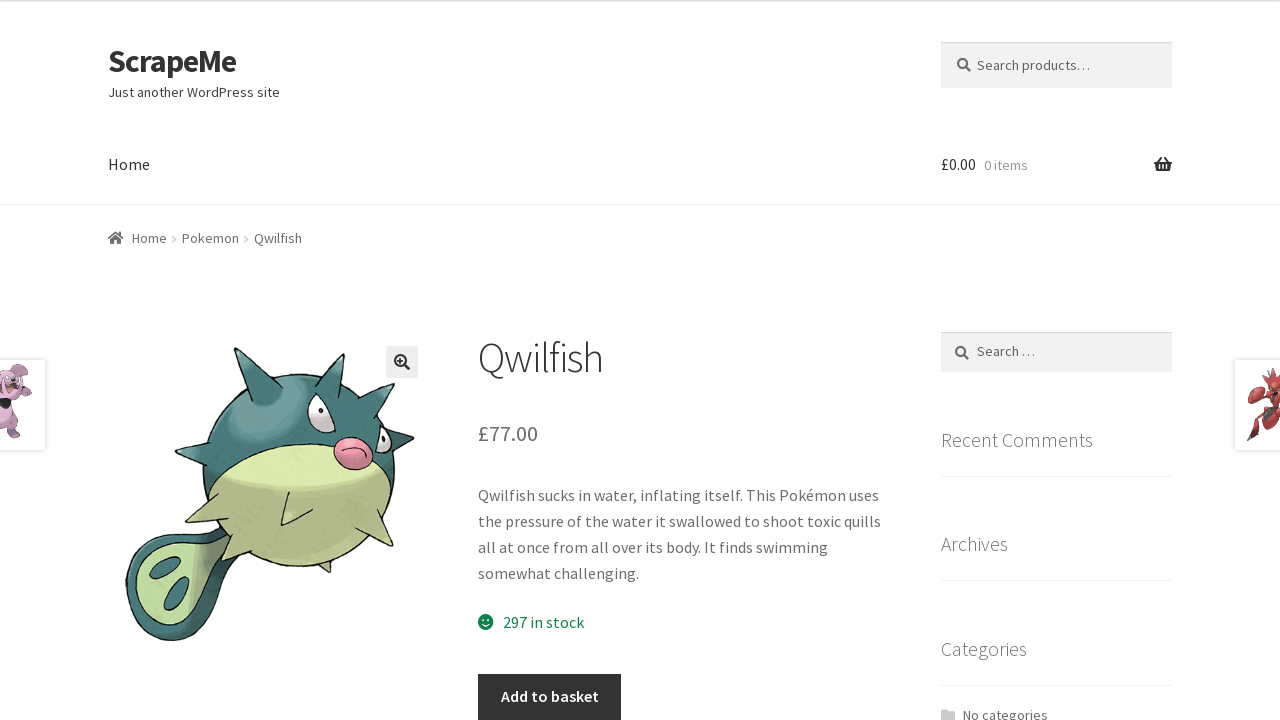